Tests dropdown select functionality by selecting Option 3, then Option 2, and verifying the result displays Option 2

Starting URL: https://kristinek.github.io/site/examples/actions

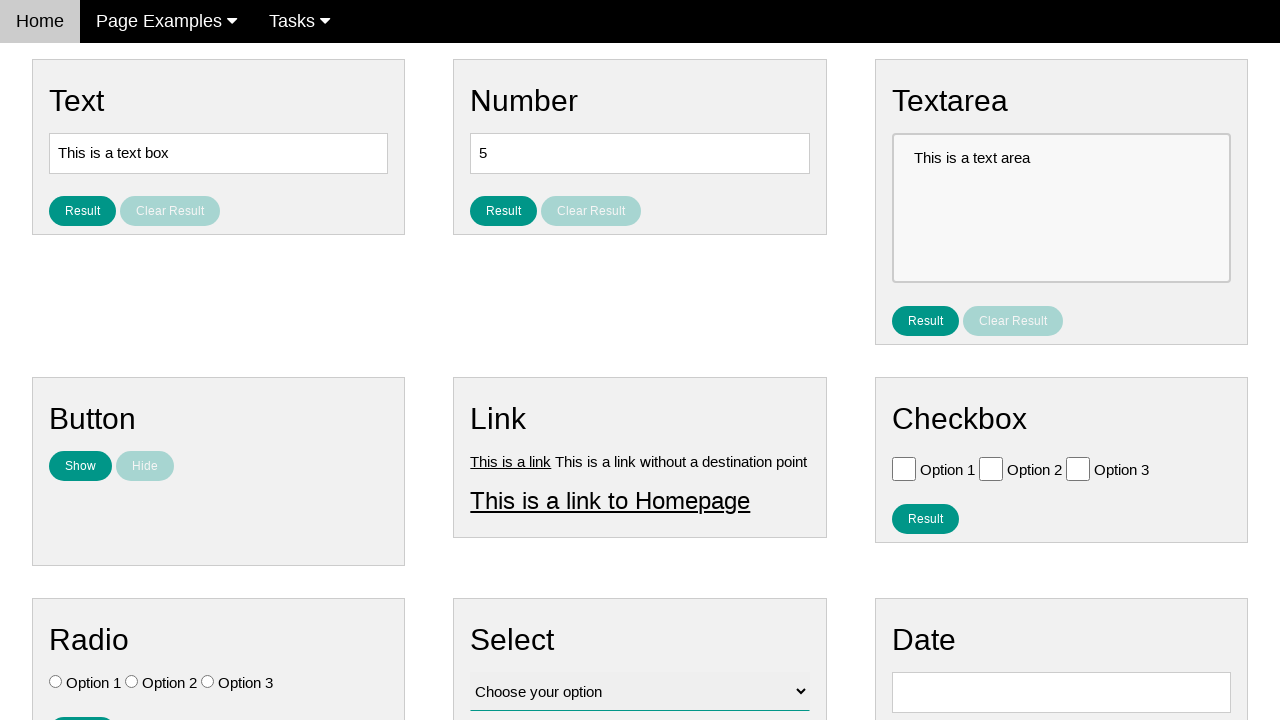

Selected Option 3 from dropdown on #vfb-12
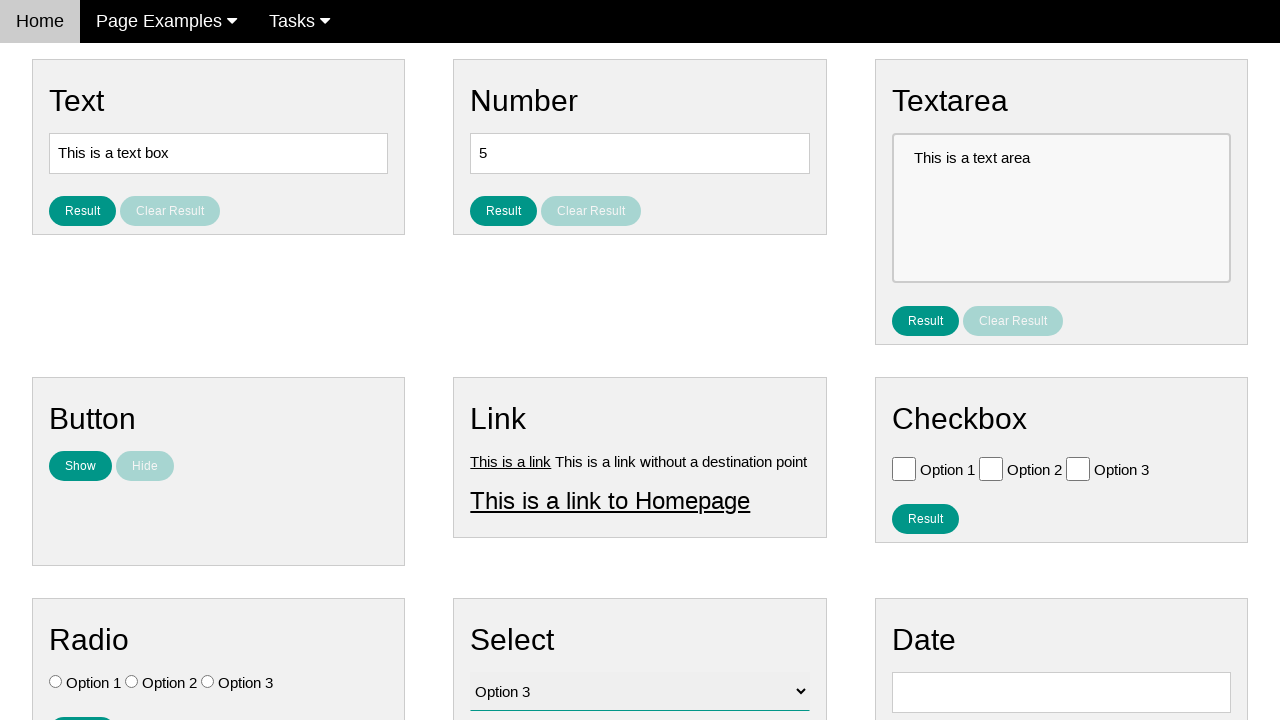

Selected Option 2 from dropdown on #vfb-12
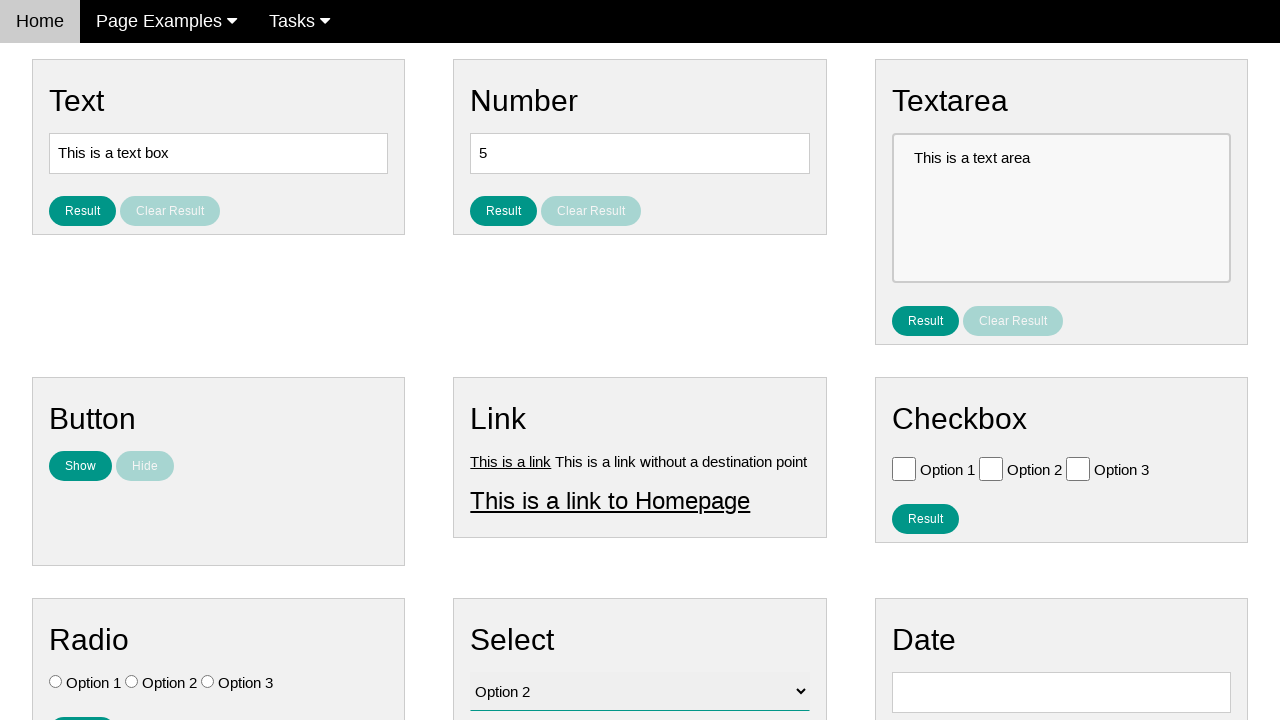

Clicked result button to display selection at (504, 424) on #result_button_select
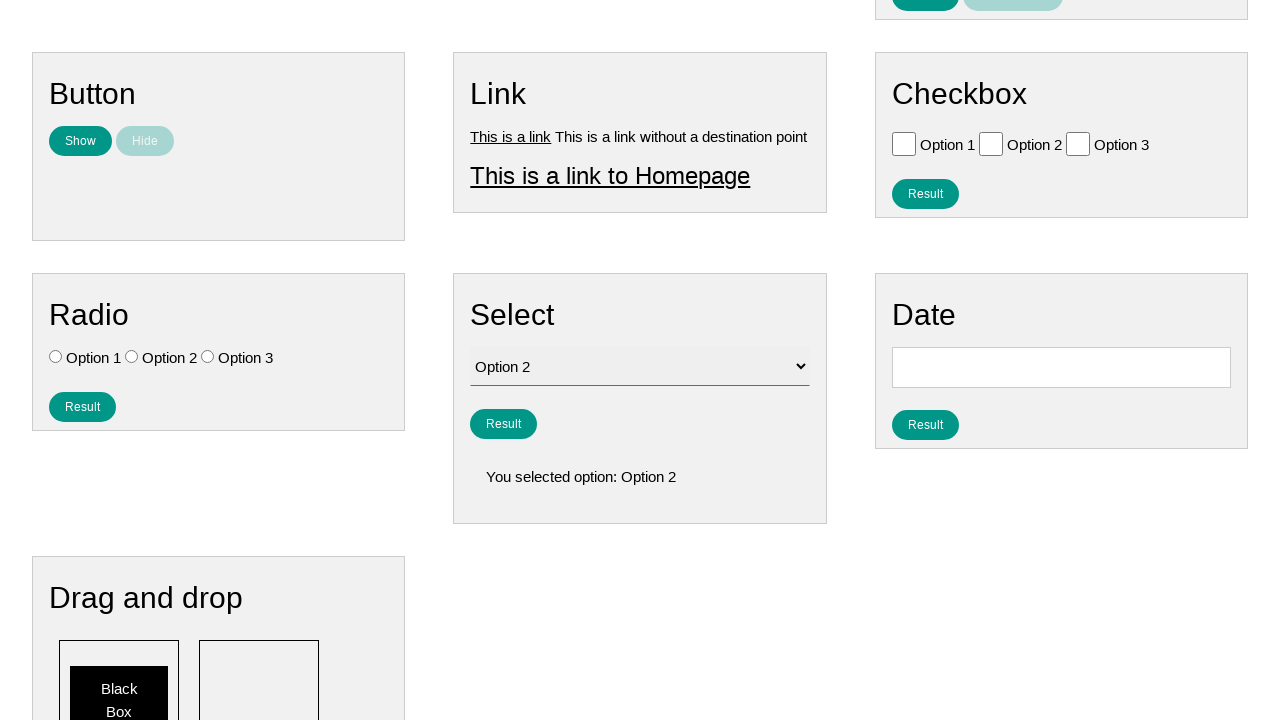

Result element displayed confirming Option 2 was selected
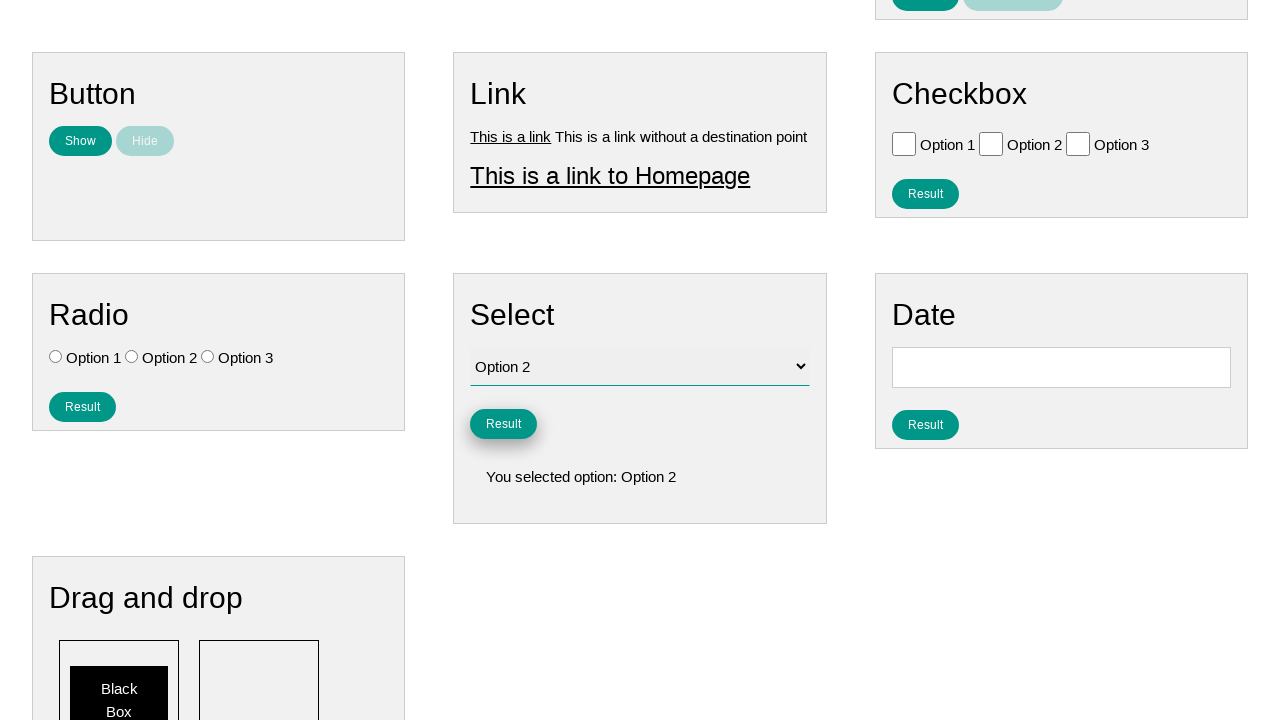

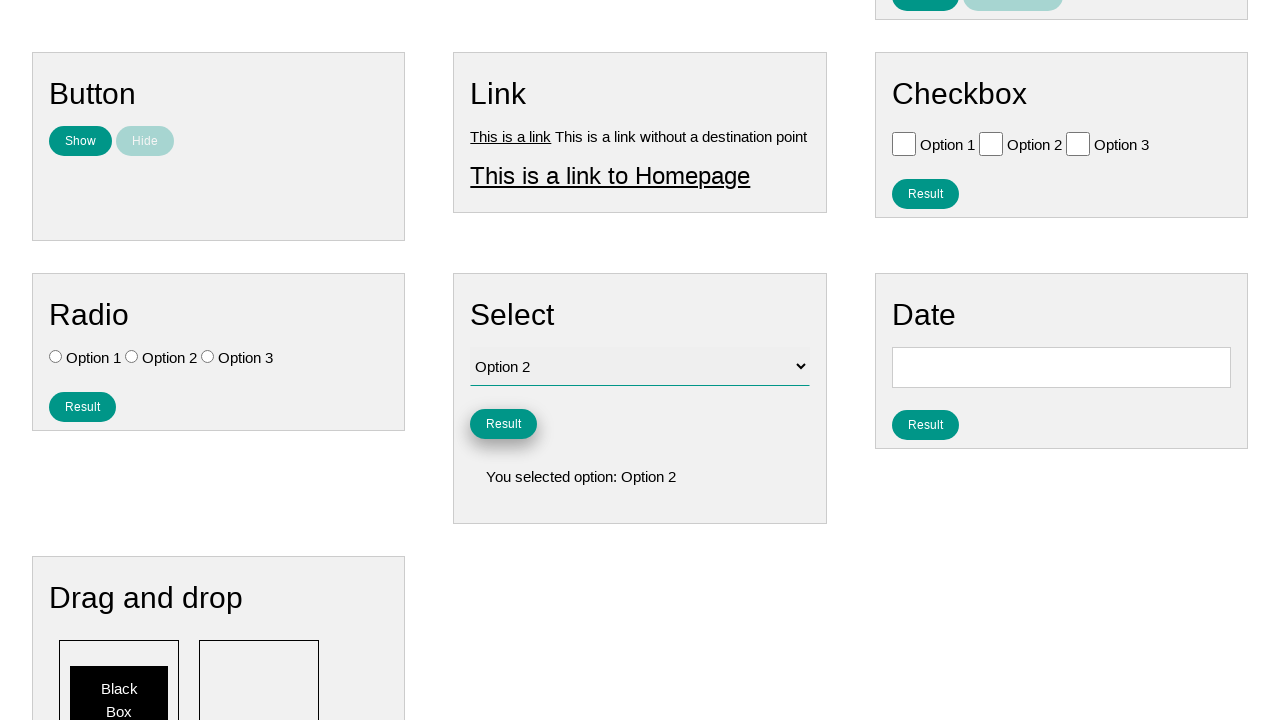